Tests hyperlink navigation by clicking on links using both full and partial link text, and navigating back

Starting URL: https://bonigarcia.dev/selenium-webdriver-java/web-form.html

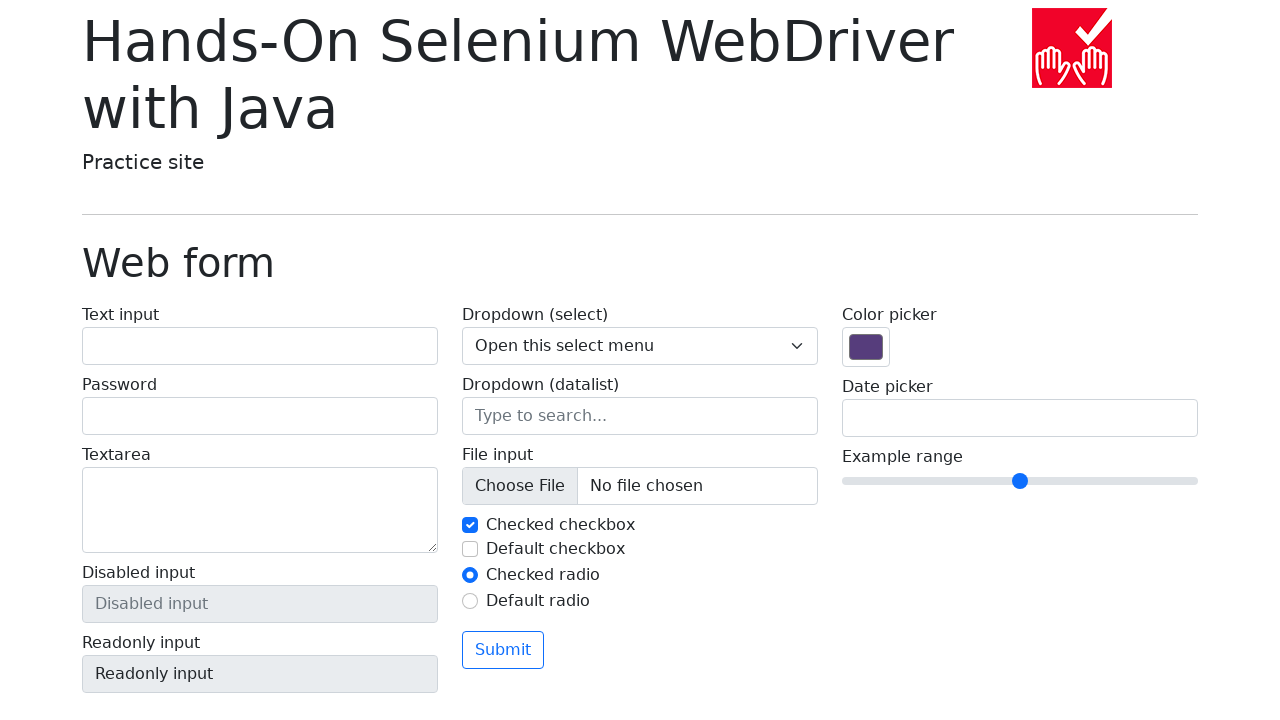

Clicked hyperlink with full text 'Return to index' at (143, 711) on text=Return to index
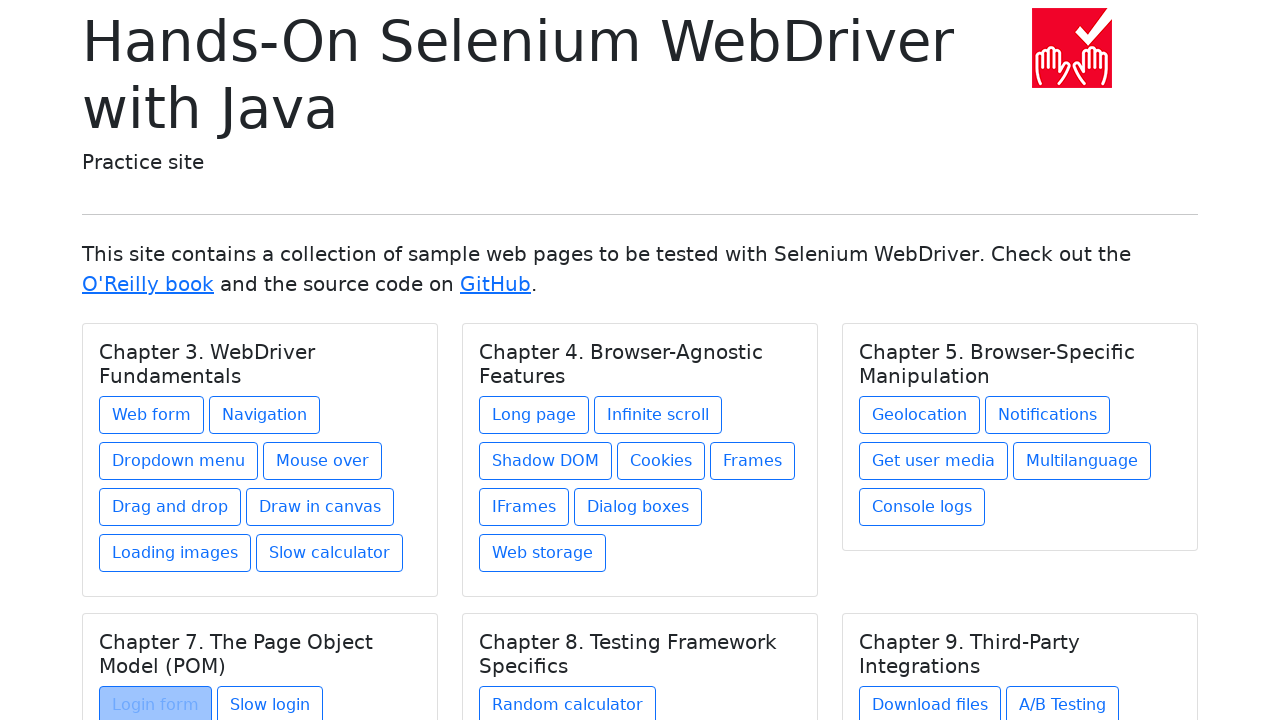

Navigated back to previous page
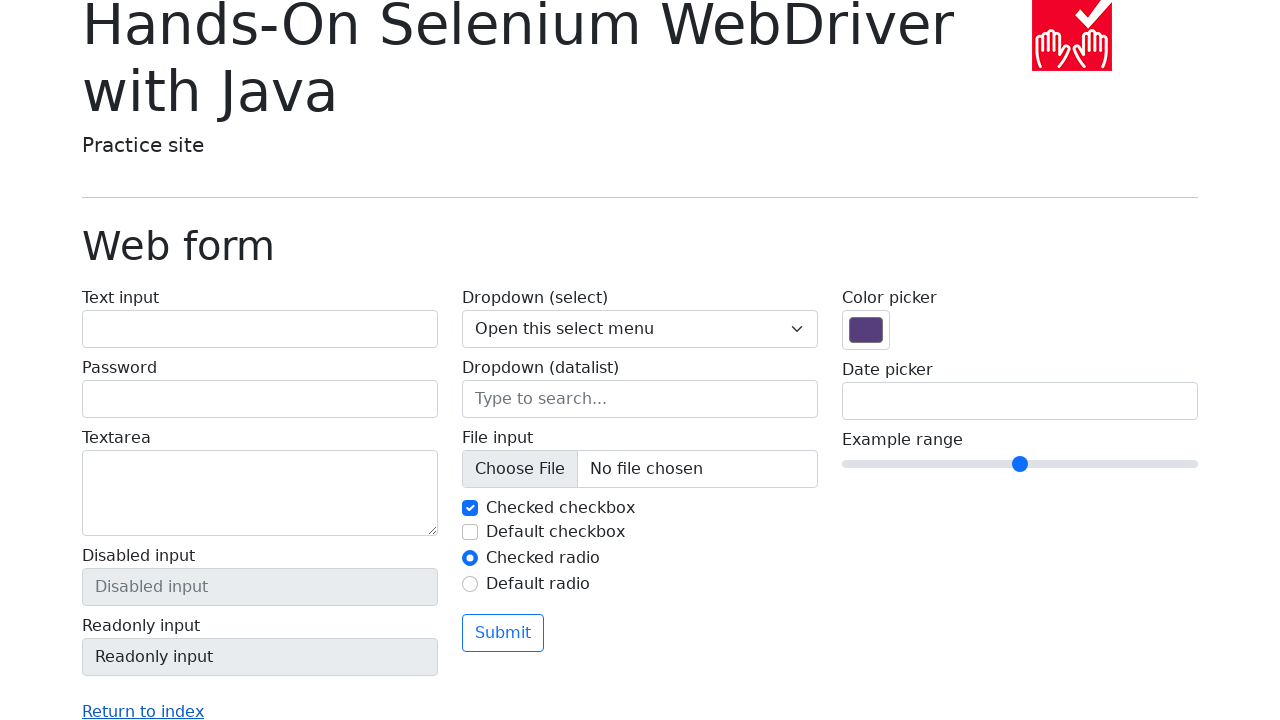

Clicked hyperlink with partial text 'Return to' at (143, 711) on text=Return to
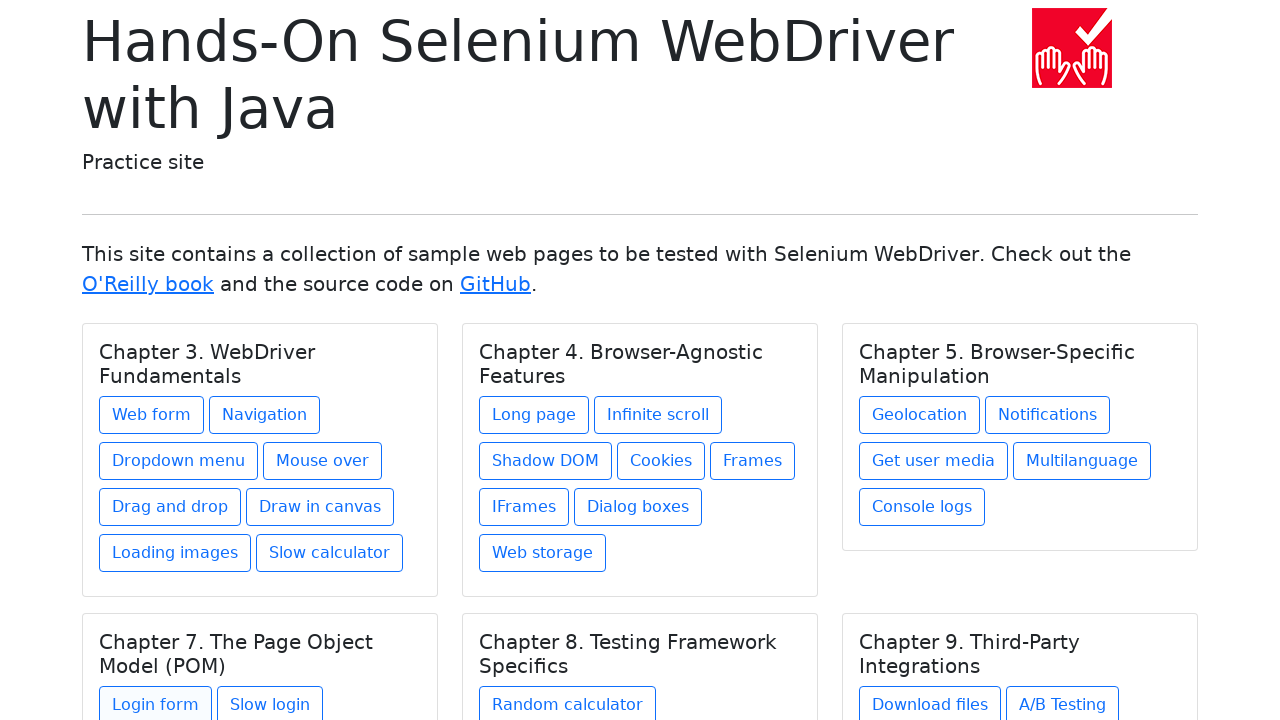

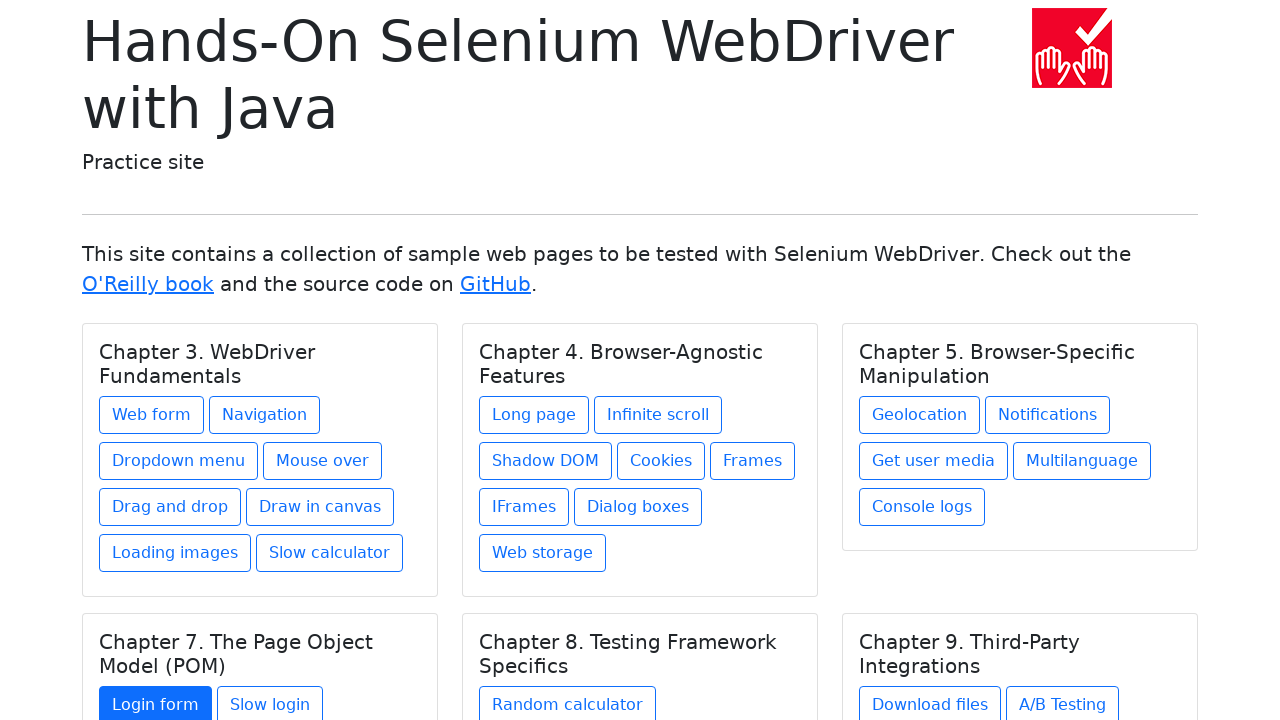